Tests Shadow DOM element interaction by navigating through nested shadow roots to find and fill a pizza input field with text.

Starting URL: https://selectorshub.com/iframe-in-shadow-dom/

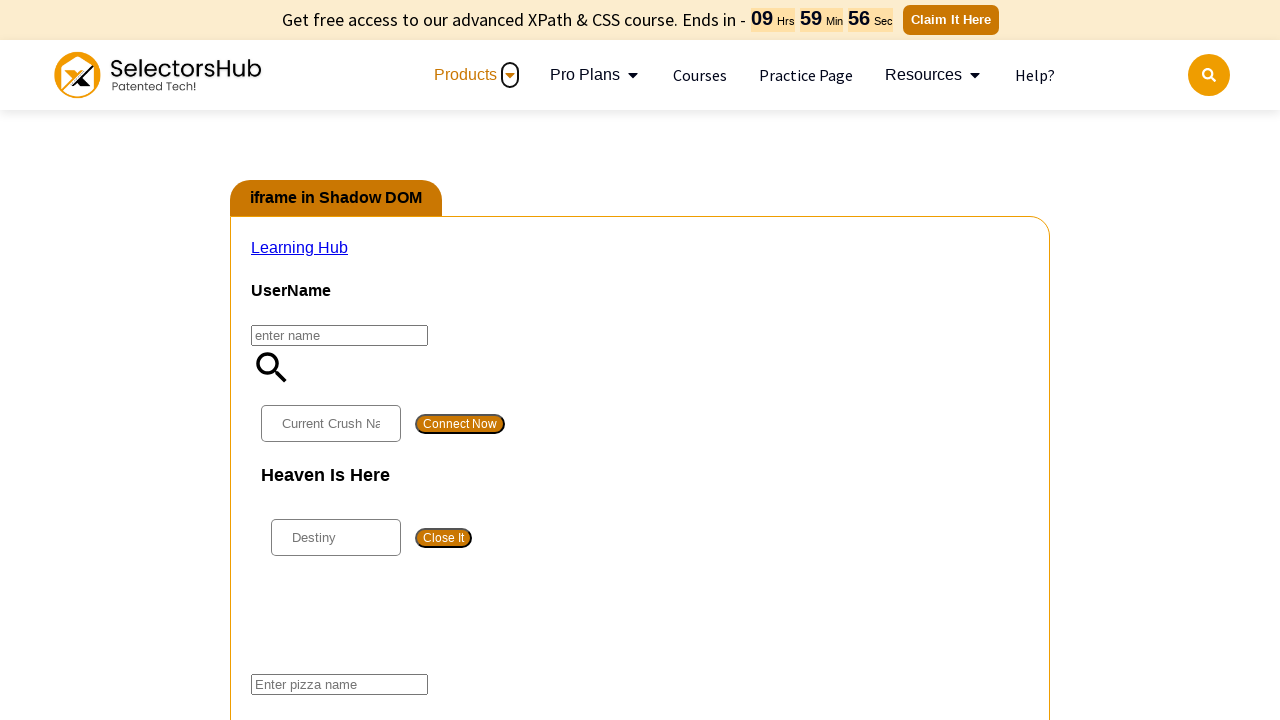

Navigated to Shadow DOM test page
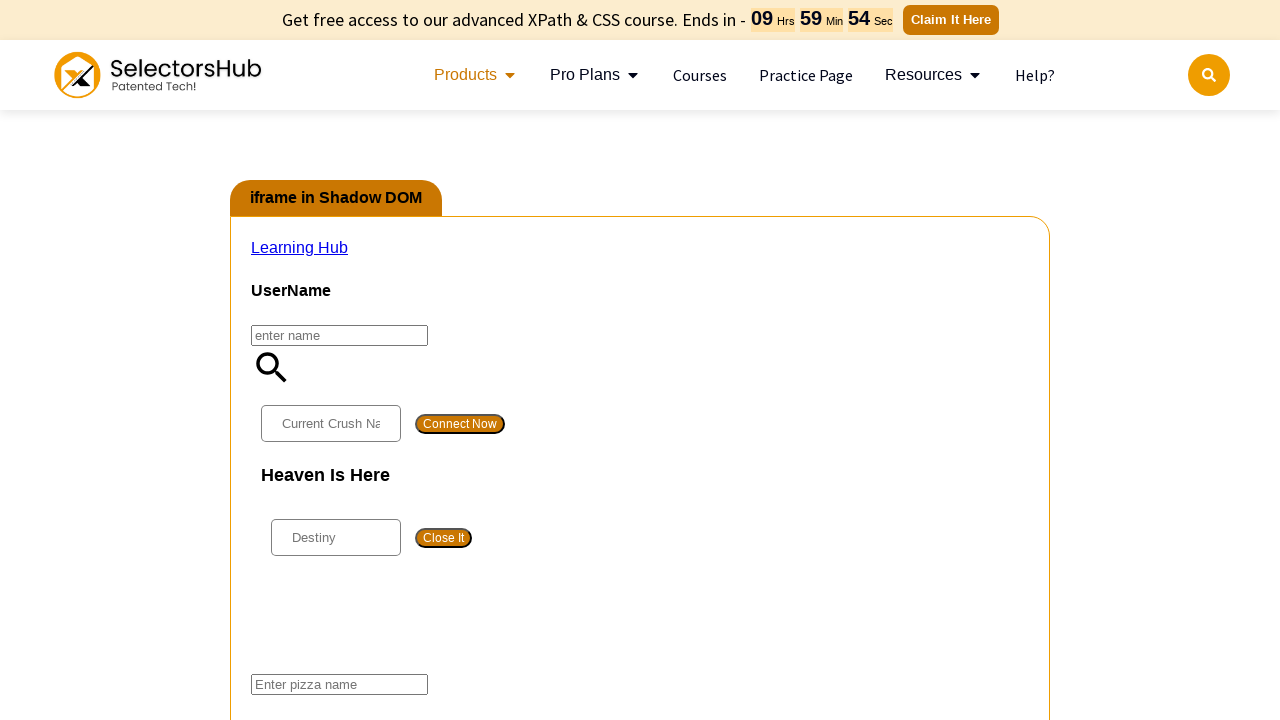

Located pizza input field through nested shadow DOM traversal
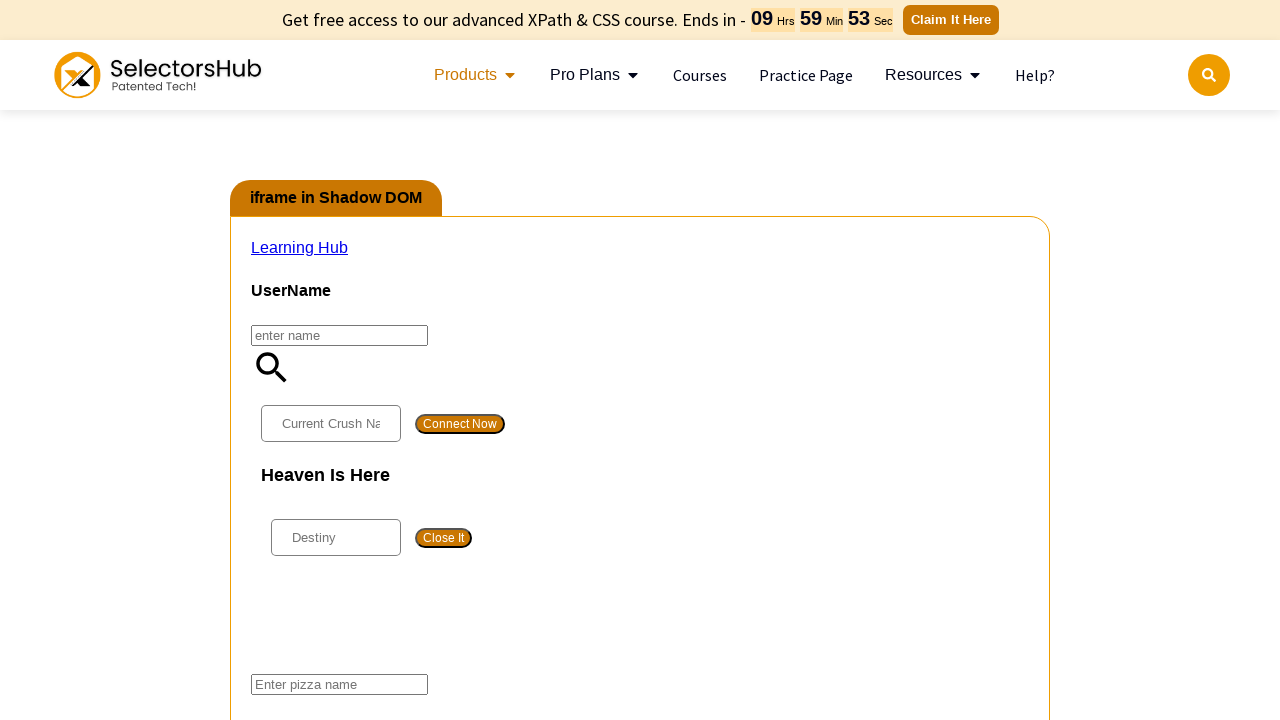

Filled pizza input field with 'Corn Pizza'
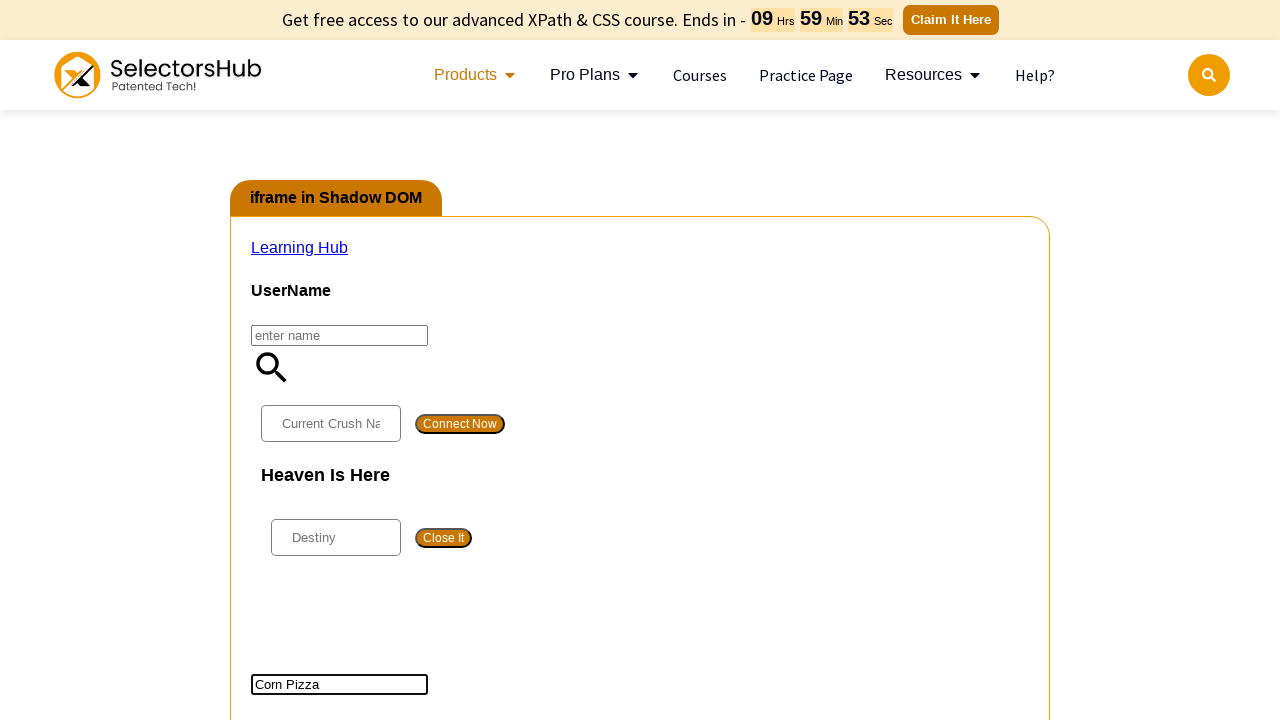

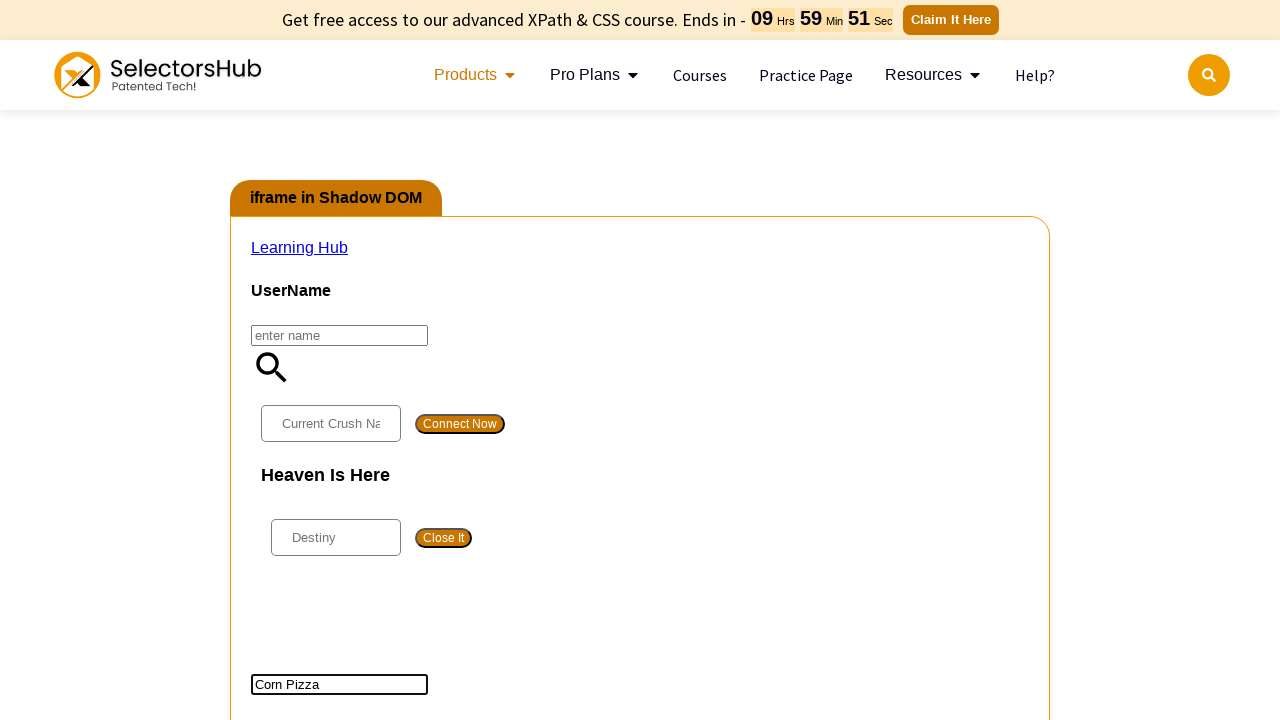